Tests that the zip code field rejects common password 'qwerty123' and shows an error message

Starting URL: https://www.sharelane.com/cgi-bin/register.py

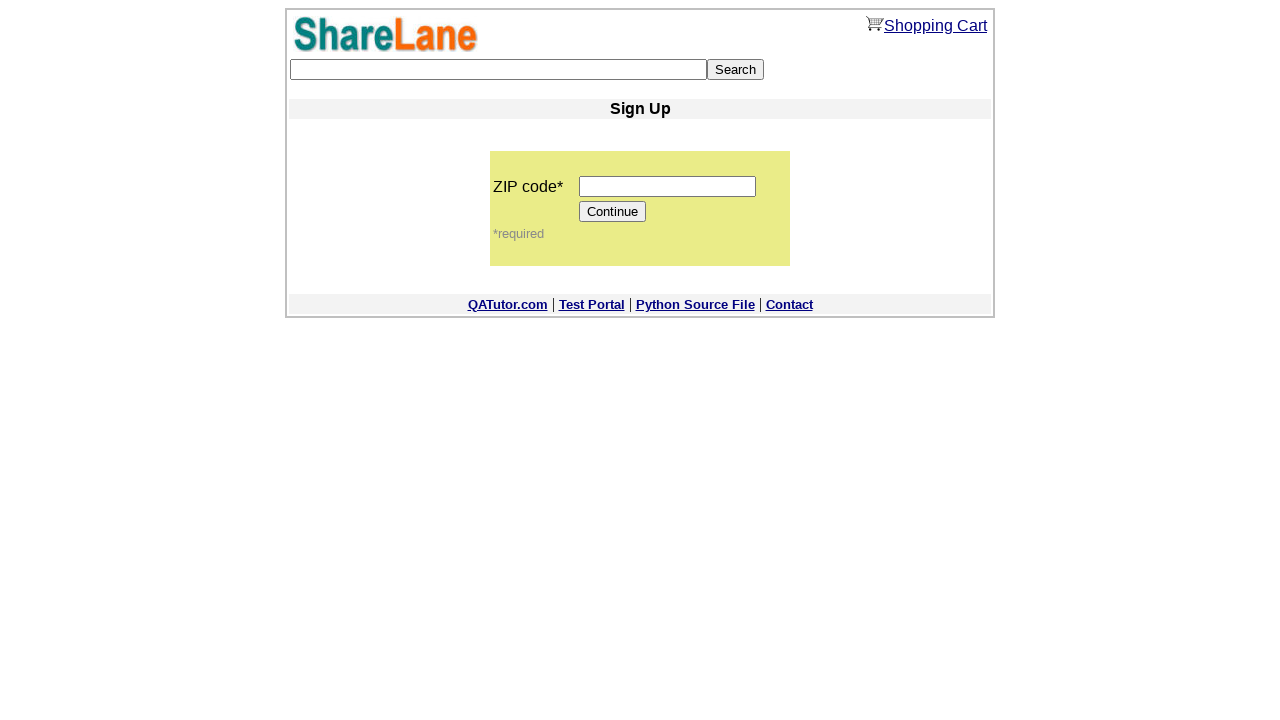

Filled zip code field with 'qwerty123' on input[name='zip_code']
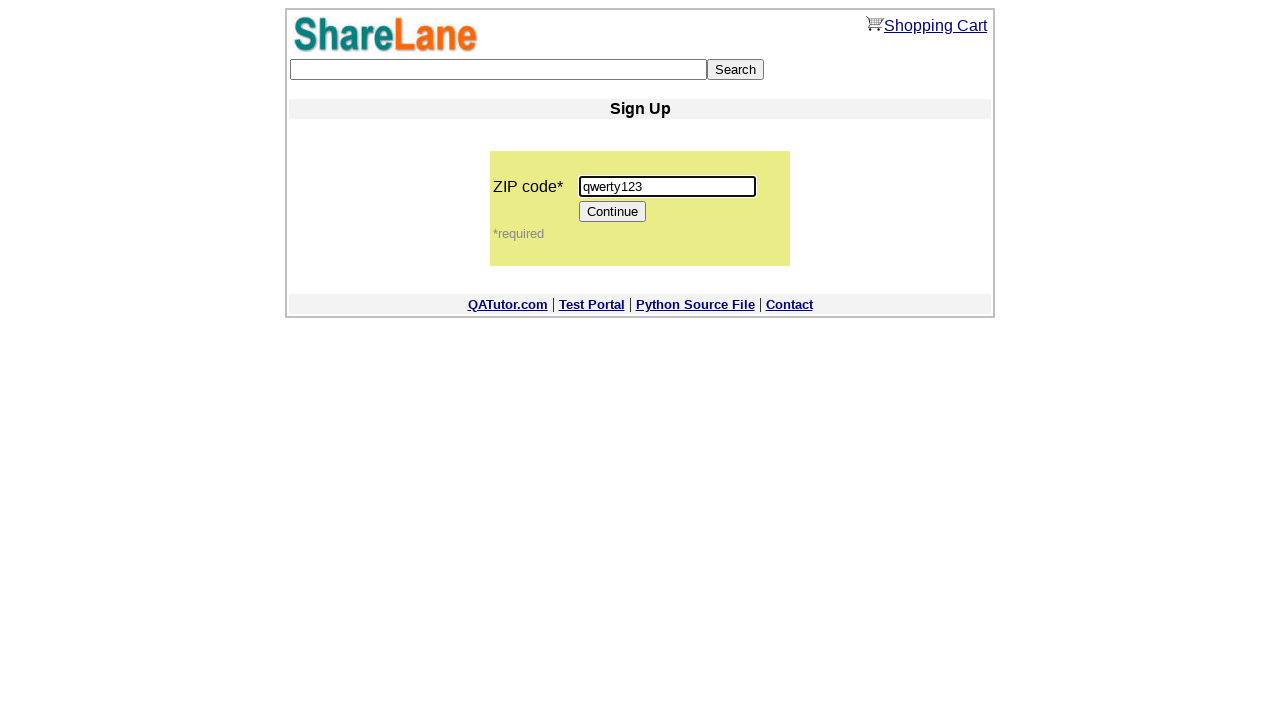

Clicked Continue button to submit form at (613, 212) on input[value='Continue']
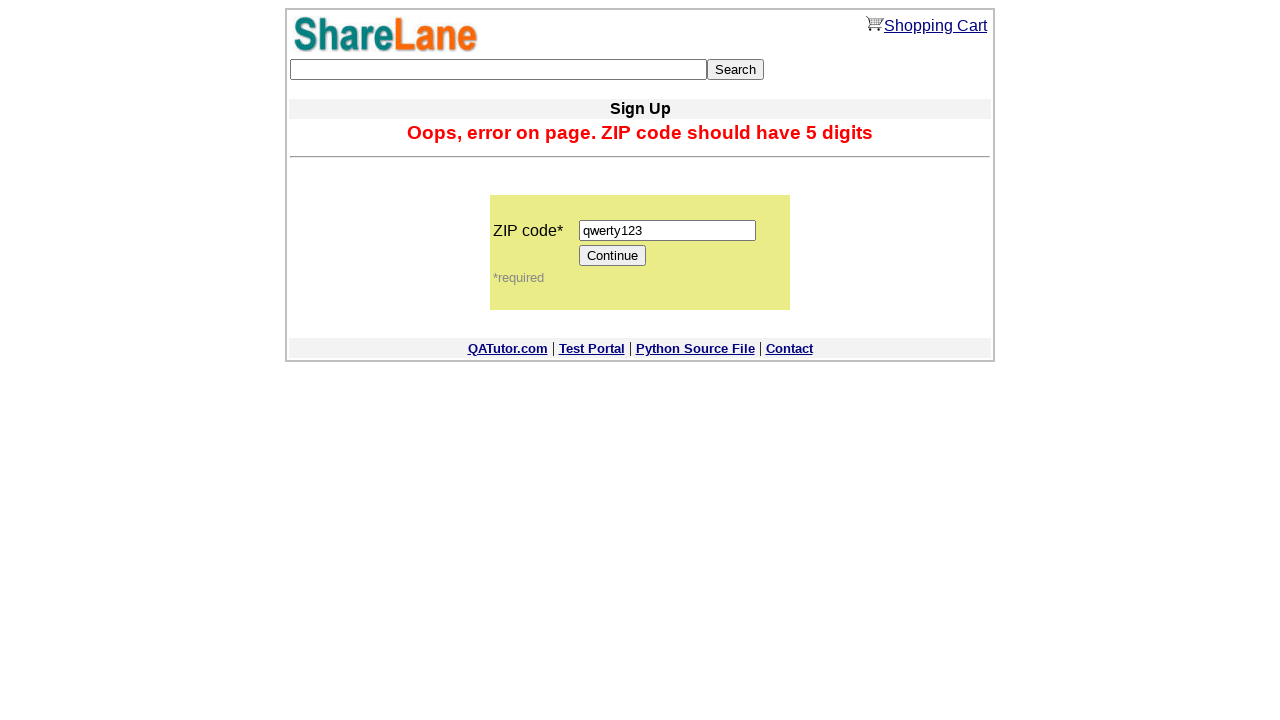

Error message appeared confirming rejection of 'qwerty123' in zip code field
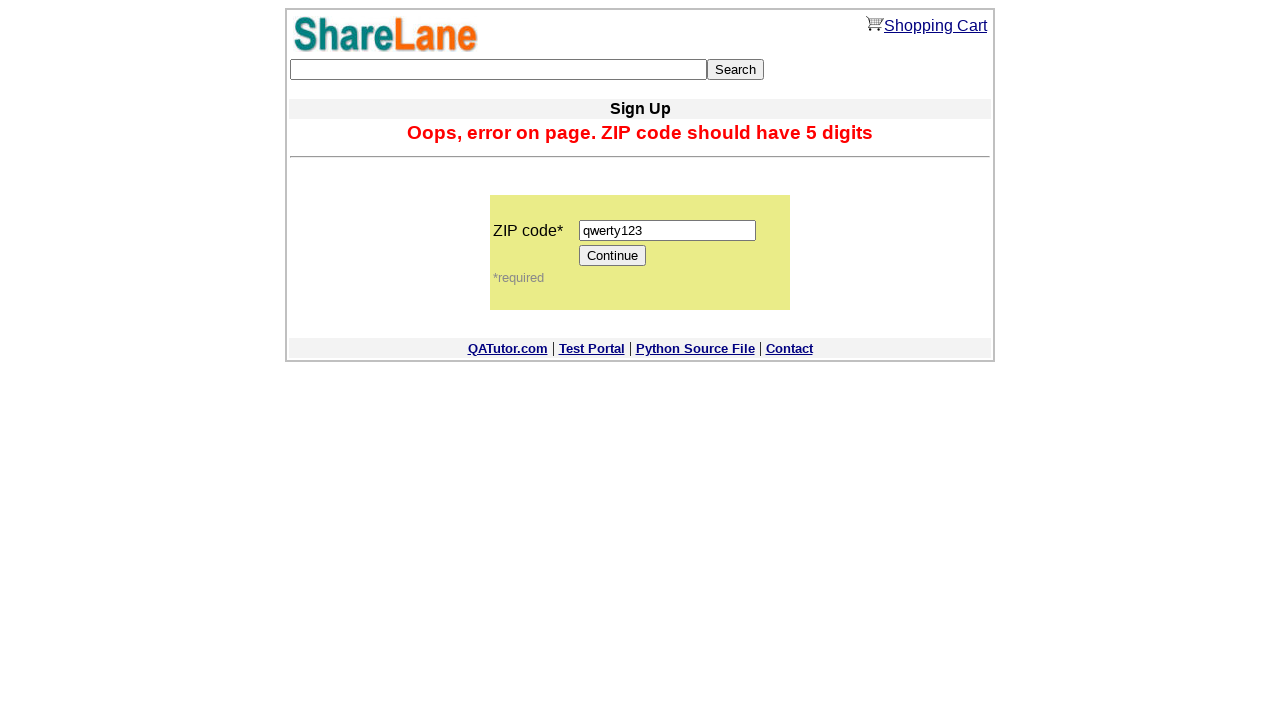

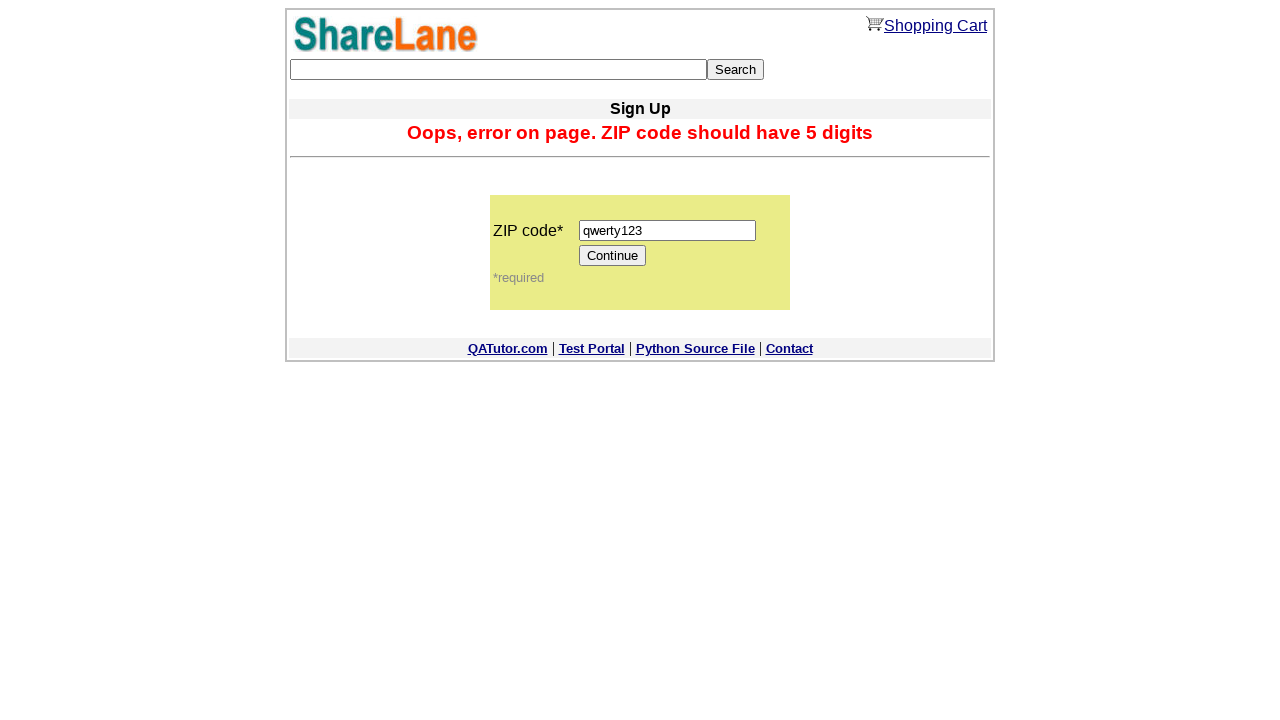